Tests checkbox functionality by scrolling to and clicking a checkbox element on a practice testing website.

Starting URL: https://practice.expandtesting.com/checkboxes

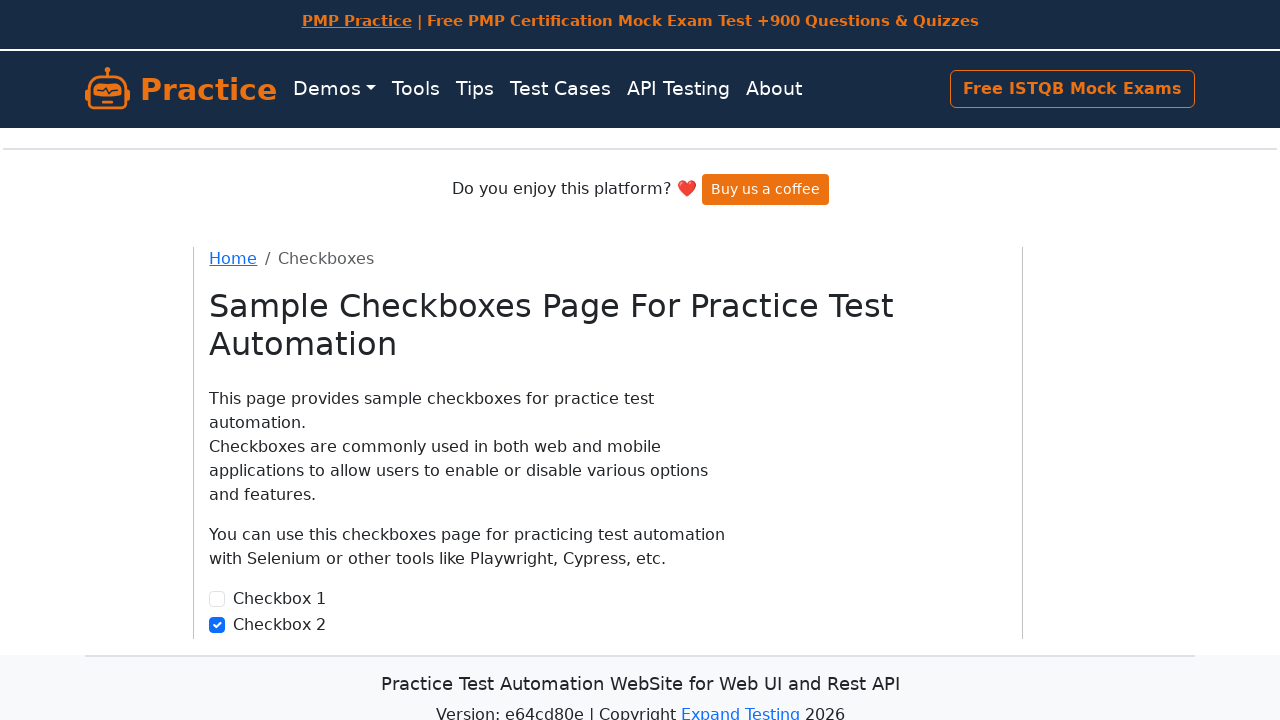

Waited for checkbox element to be visible on the page
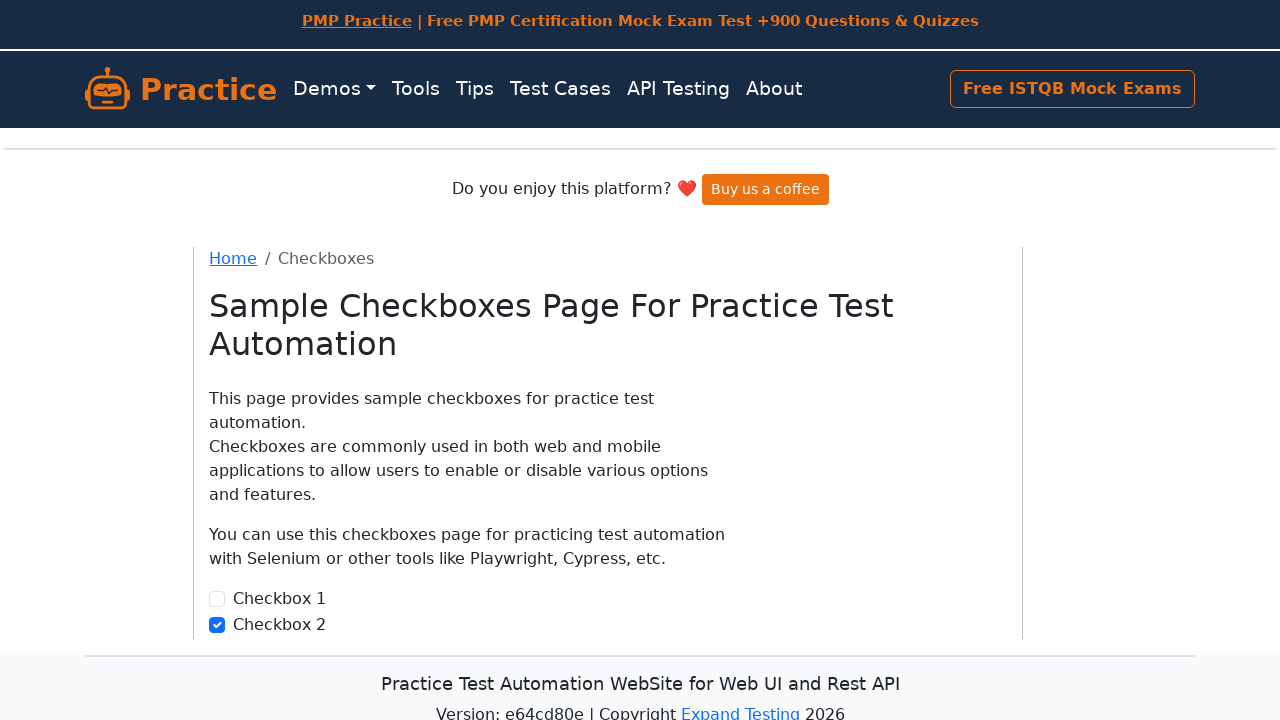

Clicked the first checkbox element at (217, 599) on #checkbox1
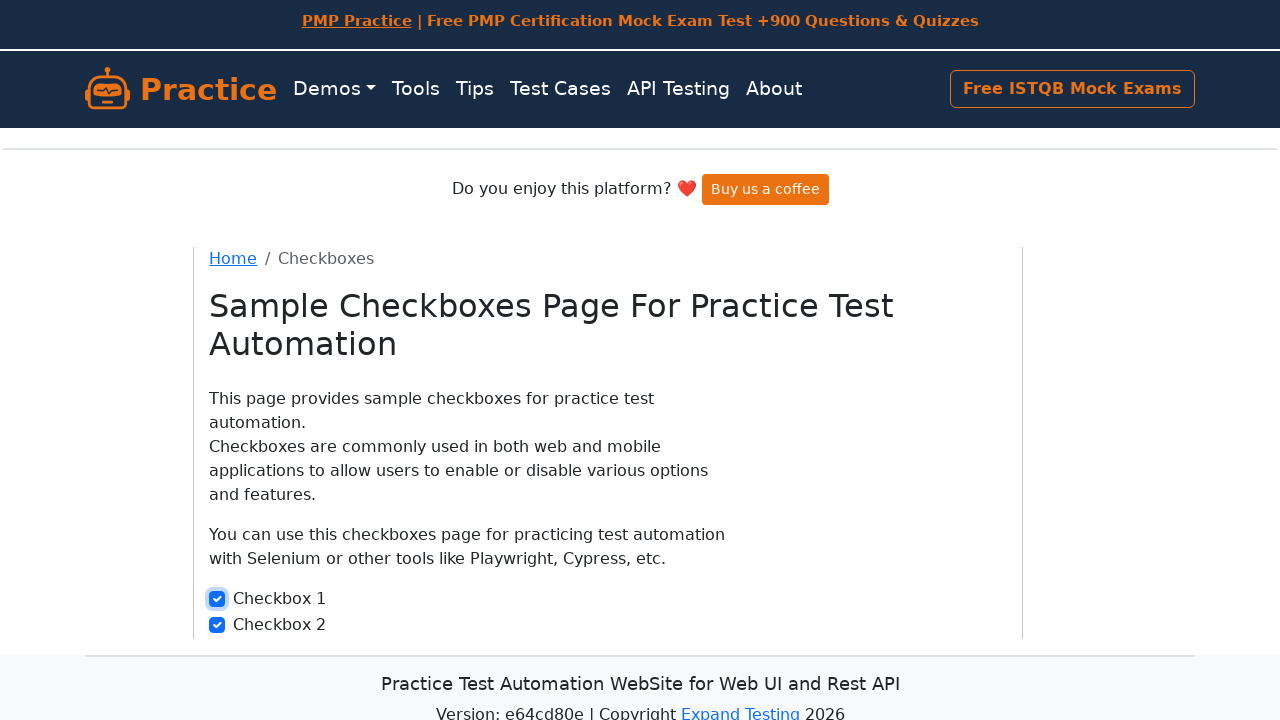

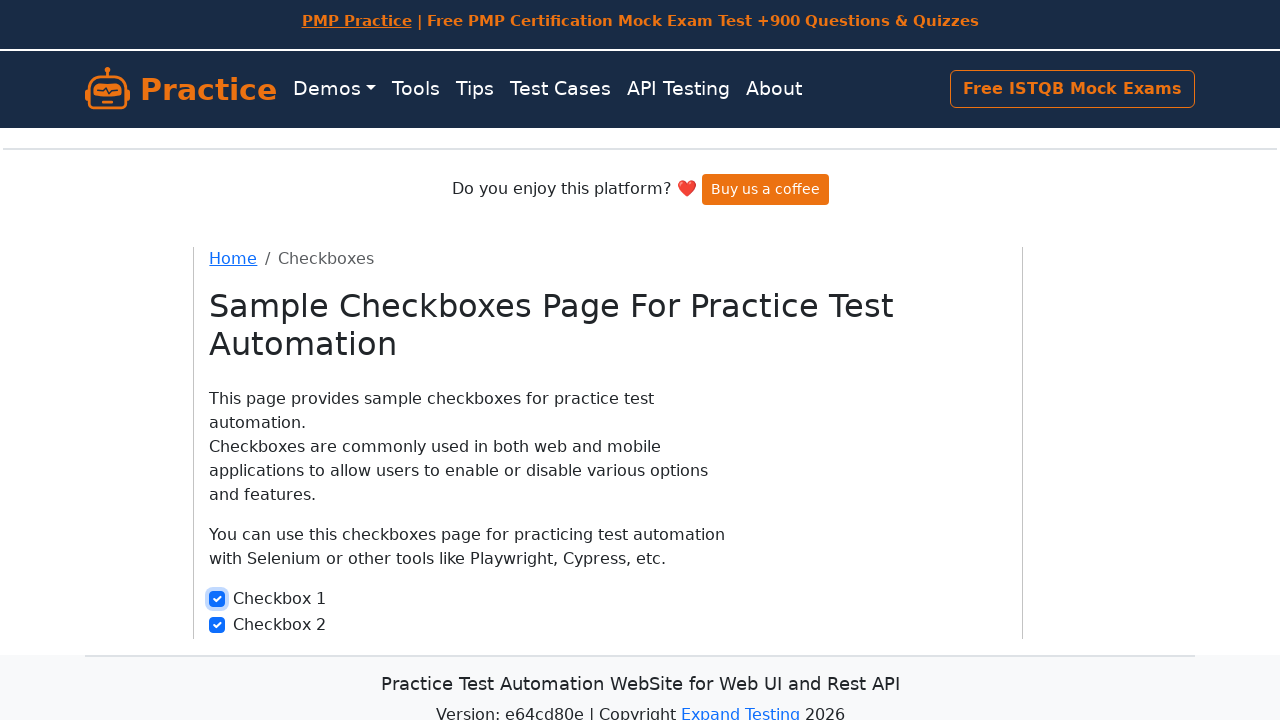